Tests static dropdown functionality by selecting options using different methods (by index, visible text, and value) and verifying the selections

Starting URL: https://rahulshettyacademy.com/dropdownsPractise/

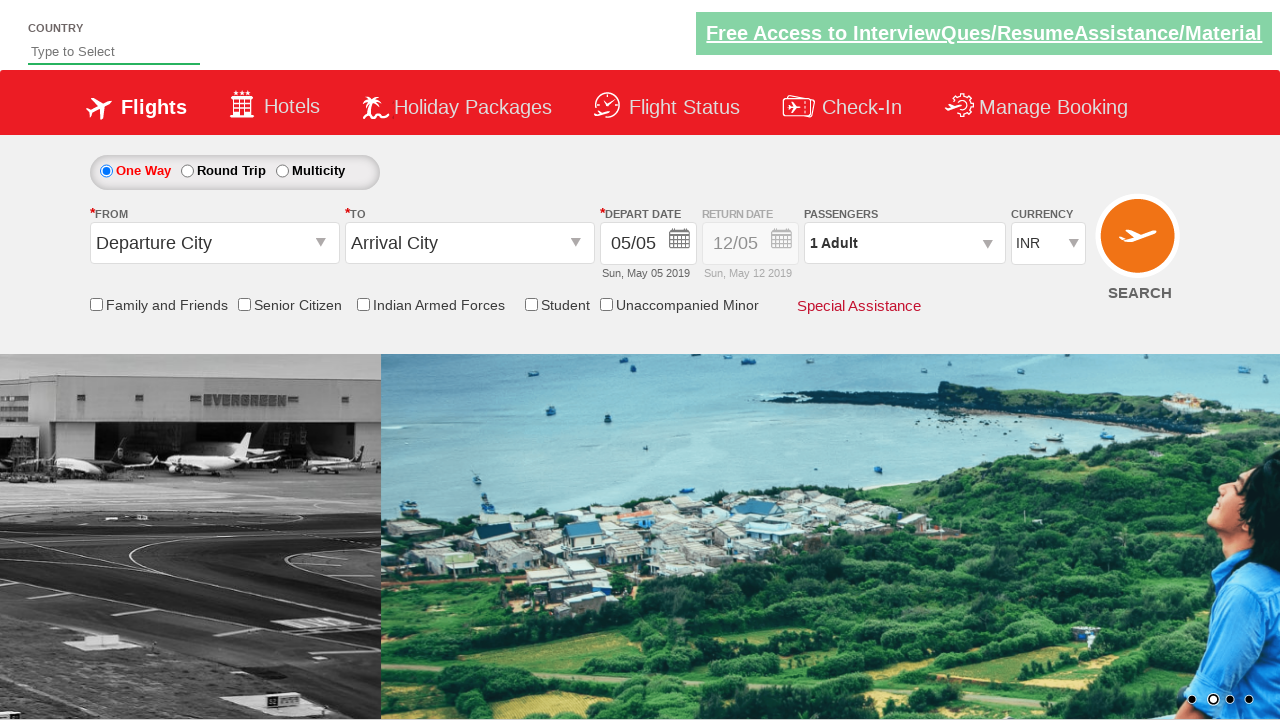

Selected currency dropdown option by index 2 on #ctl00_mainContent_DropDownListCurrency
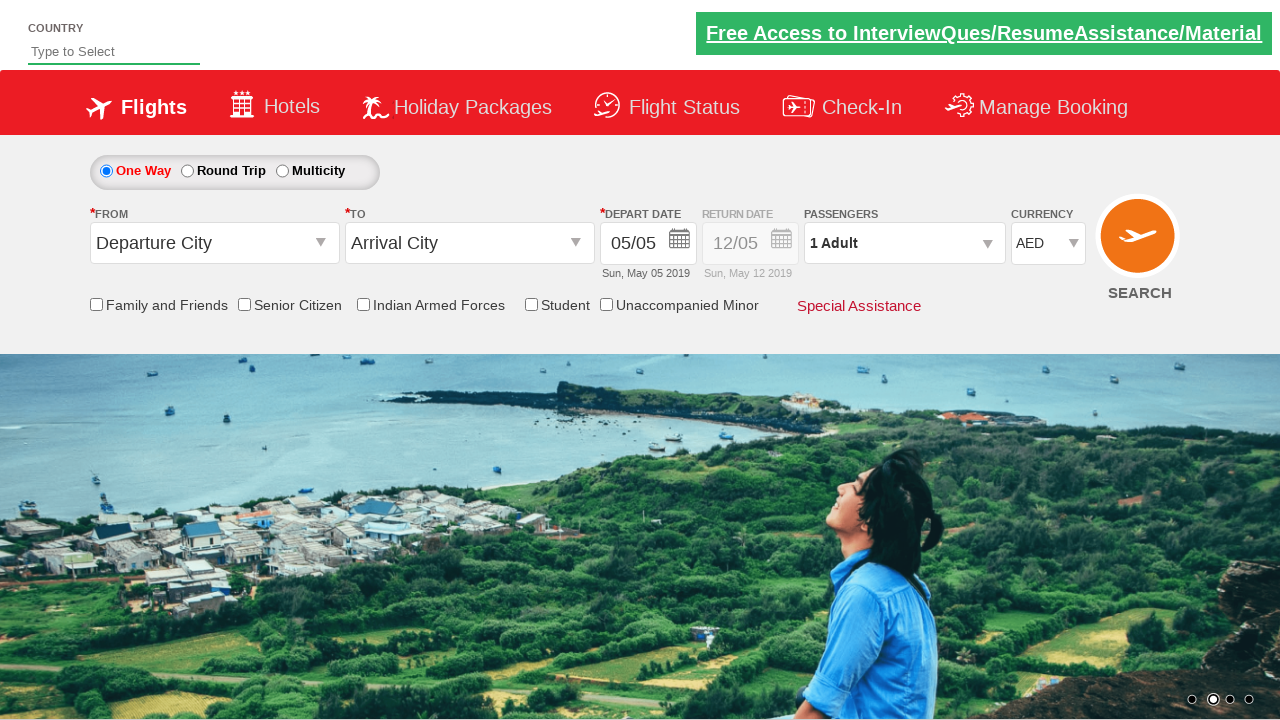

Verified selected option text: AED
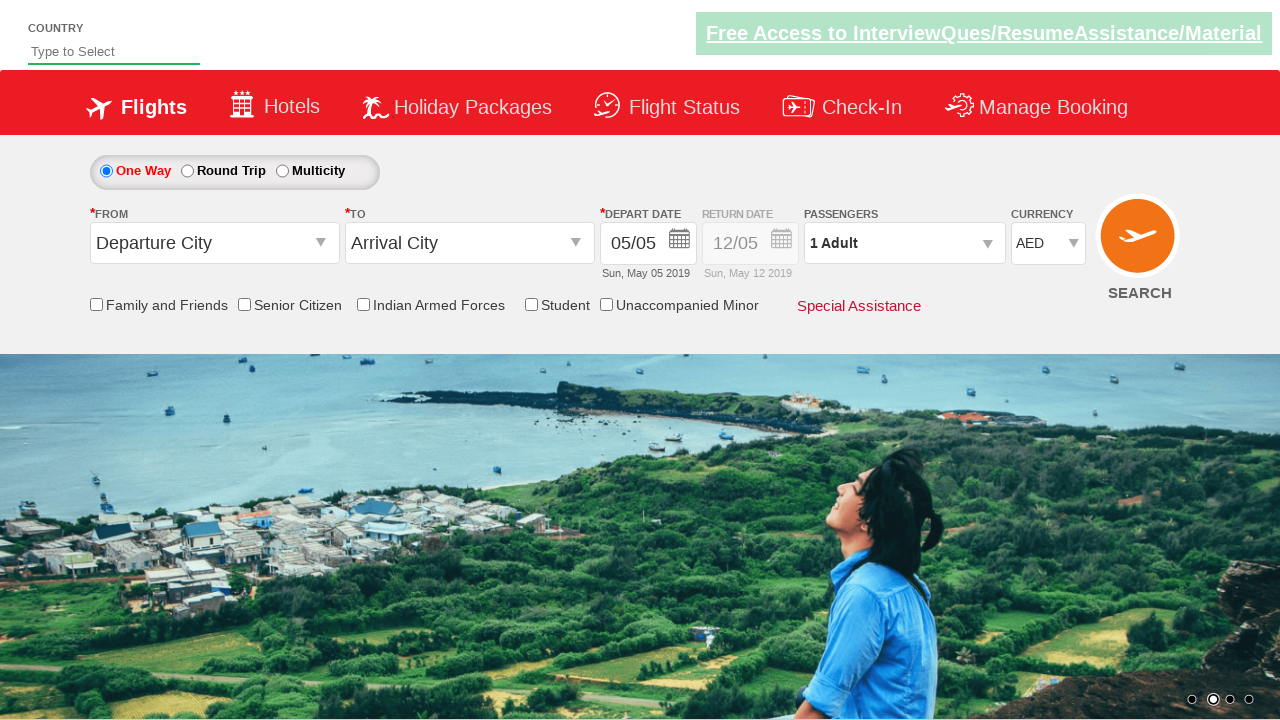

Selected currency dropdown option by visible text 'AED' on #ctl00_mainContent_DropDownListCurrency
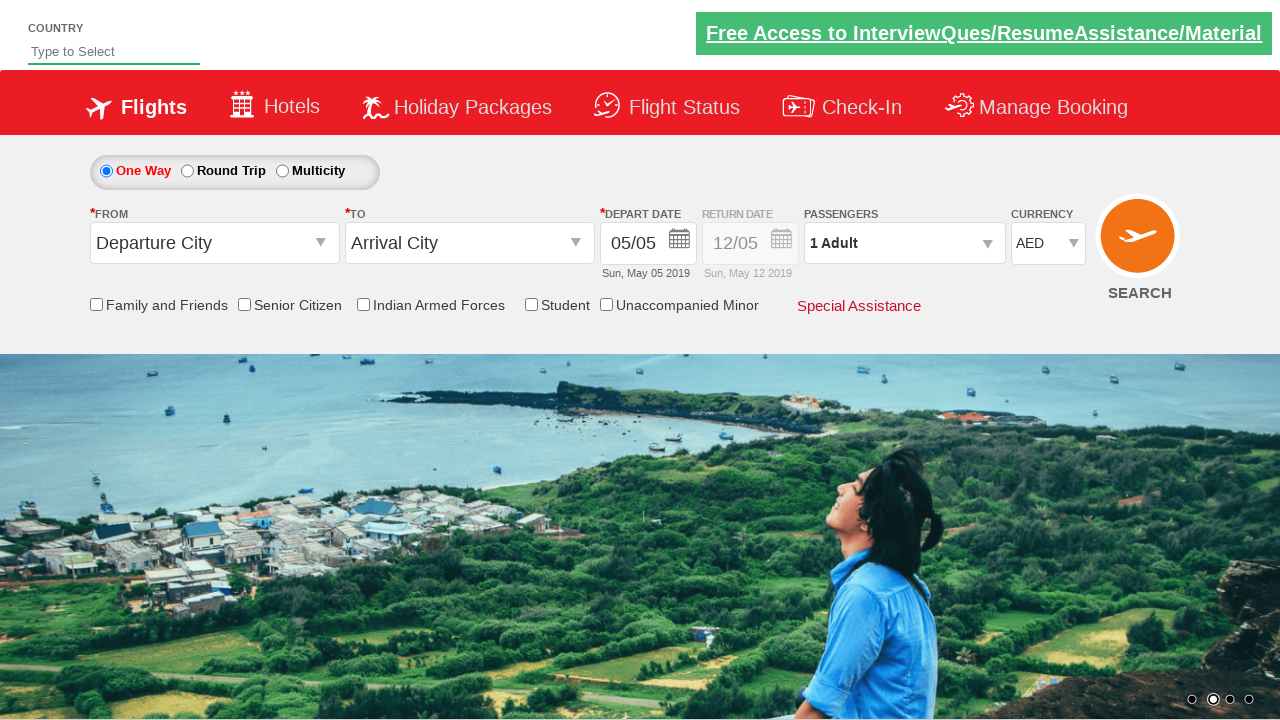

Verified selected option text: AED
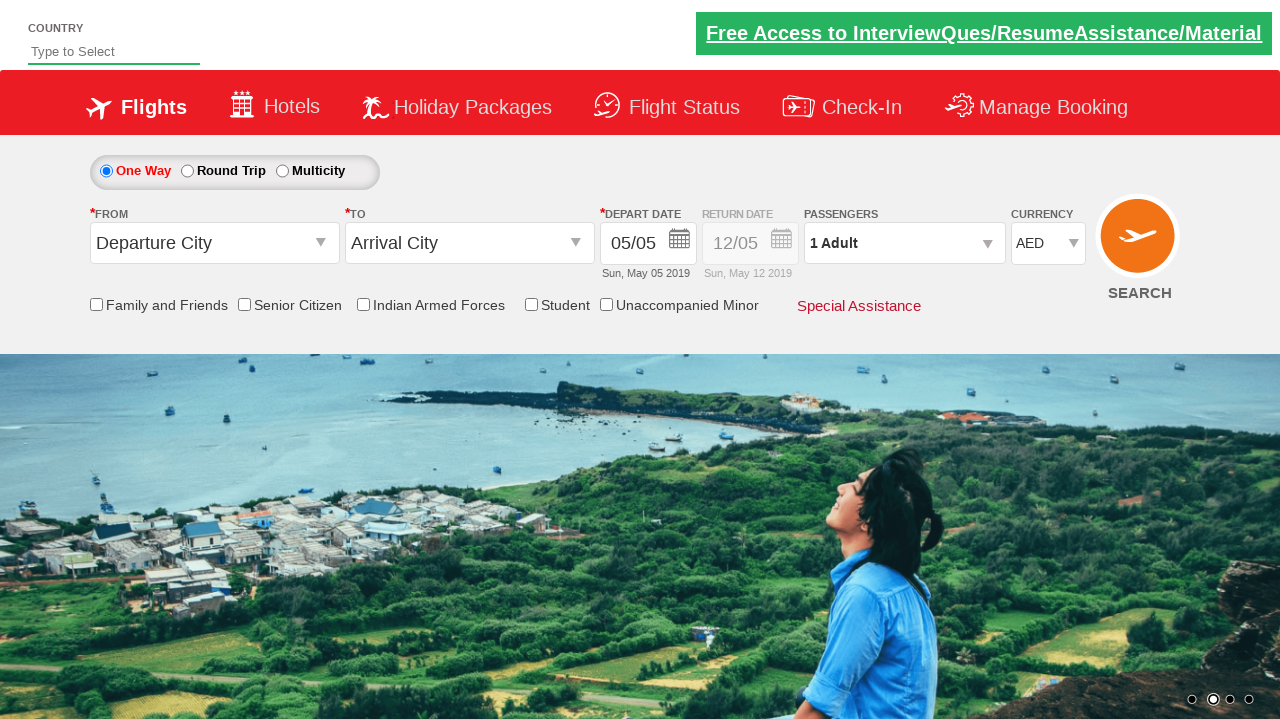

Selected currency dropdown option by value 'INR' on #ctl00_mainContent_DropDownListCurrency
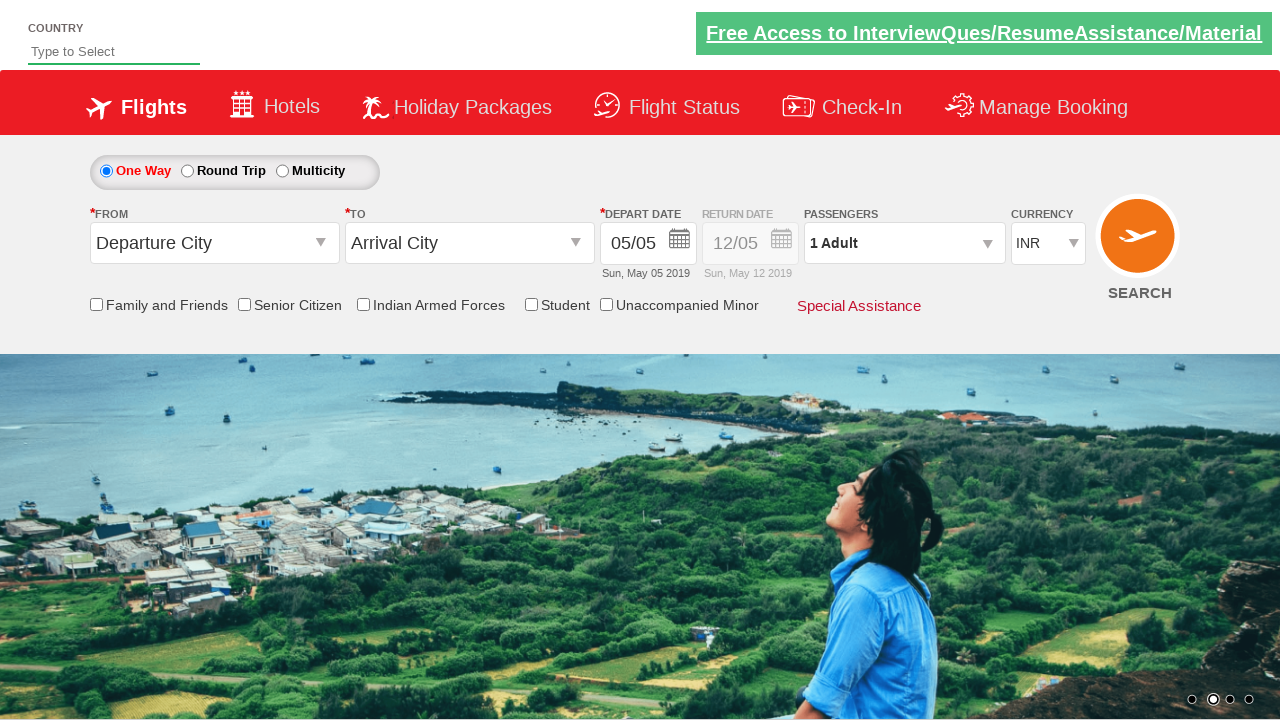

Verified selected option text: INR
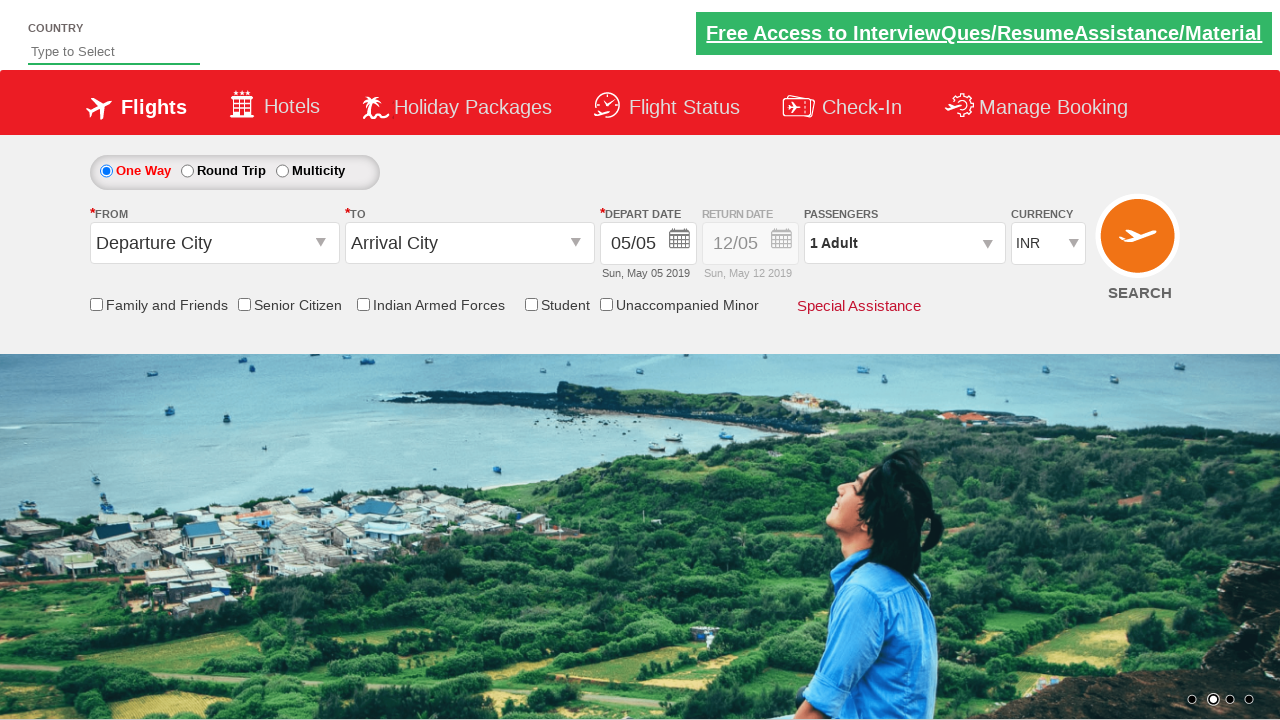

Clicked on round trip radio button at (187, 171) on #ctl00_mainContent_rbtnl_Trip_1
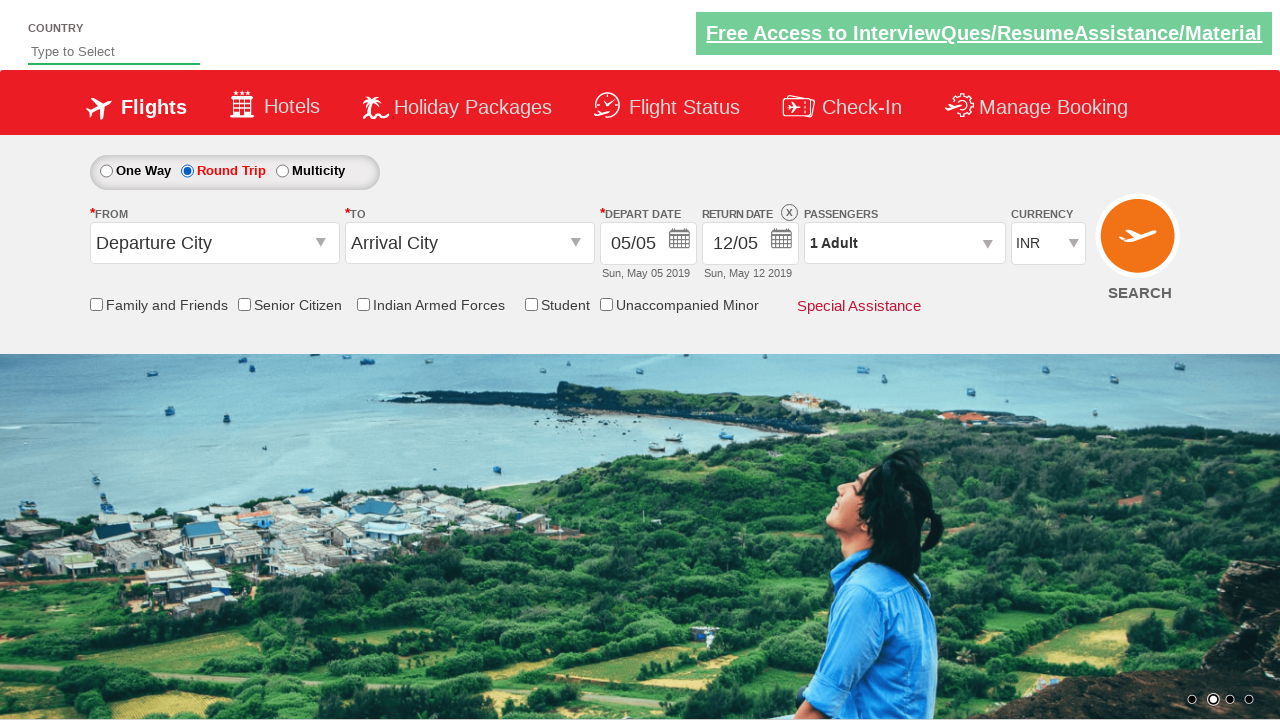

Retrieved final selected currency: INR
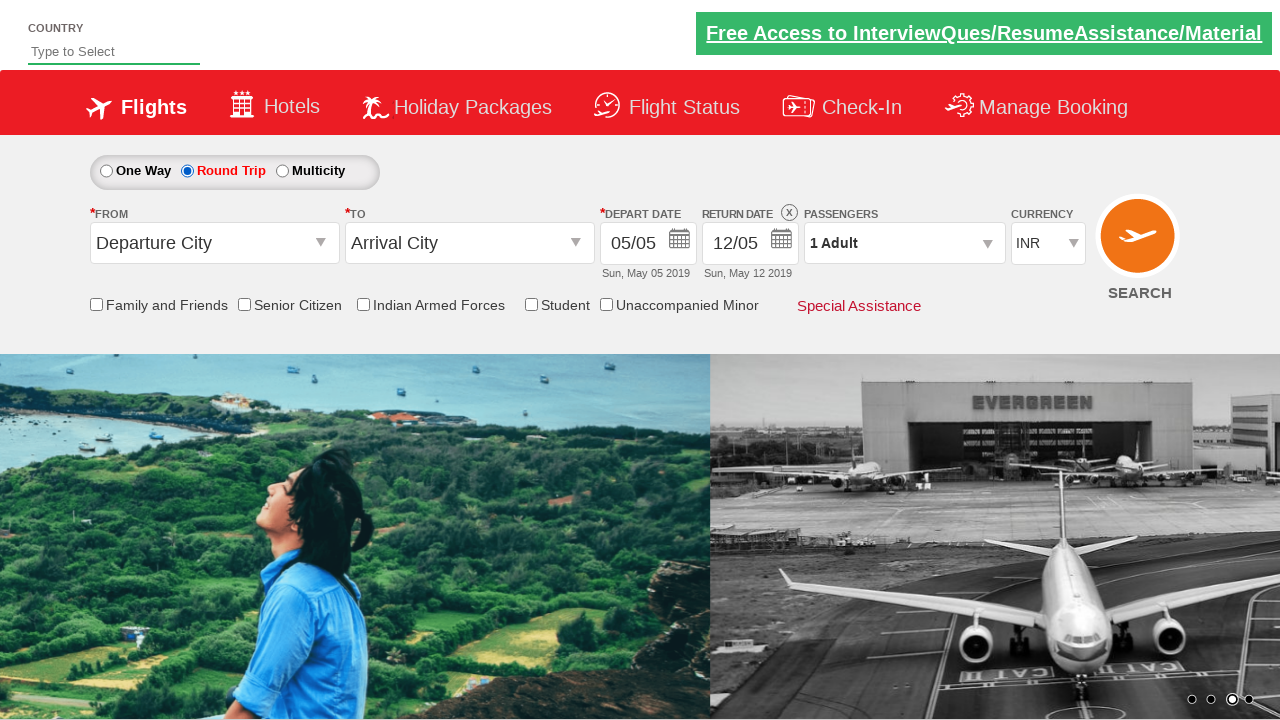

Assertion passed: Final selected currency is 'INR'
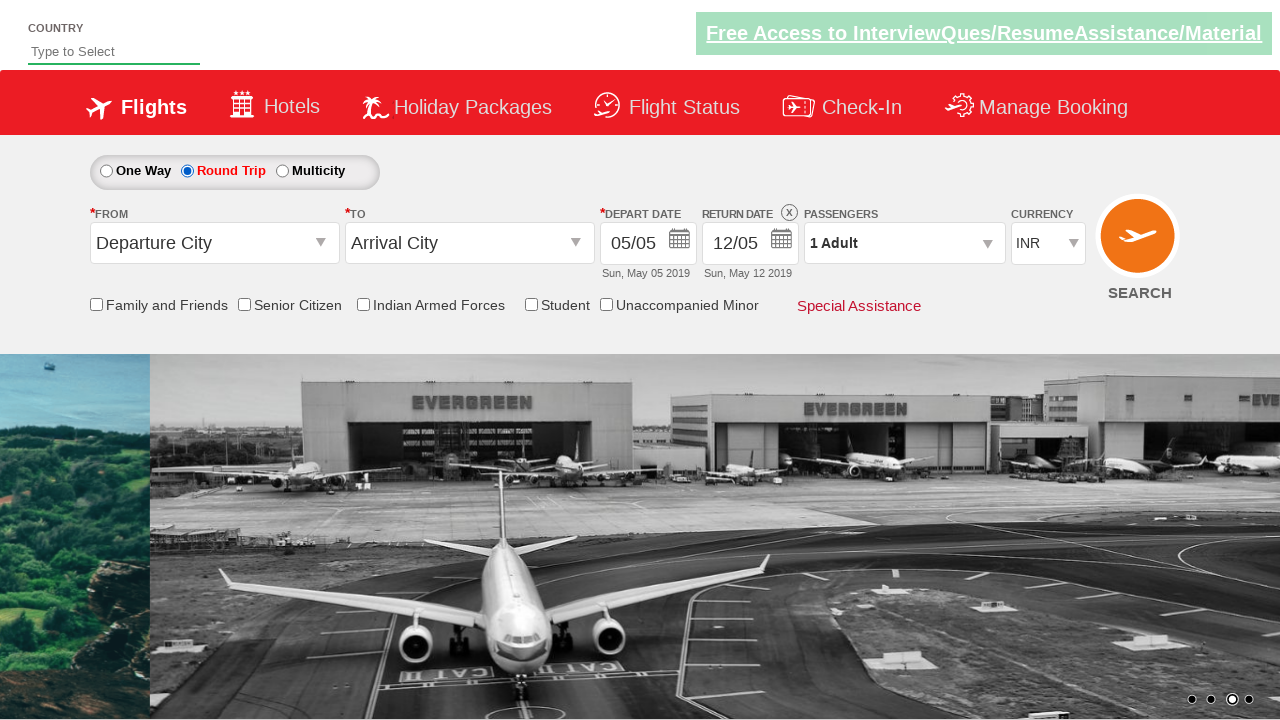

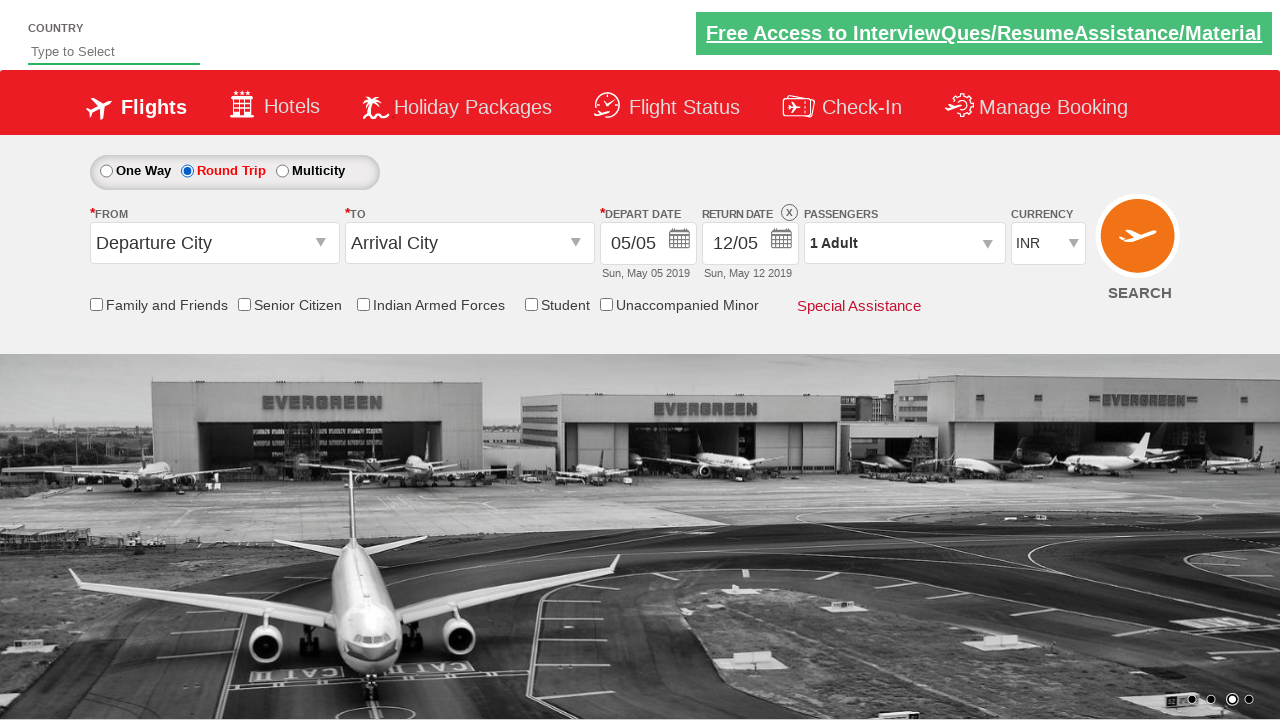